Tests dropdown functionality by interacting with a country select element, iterating through options and checking for specific values

Starting URL: https://practice.expandtesting.com/dropdown

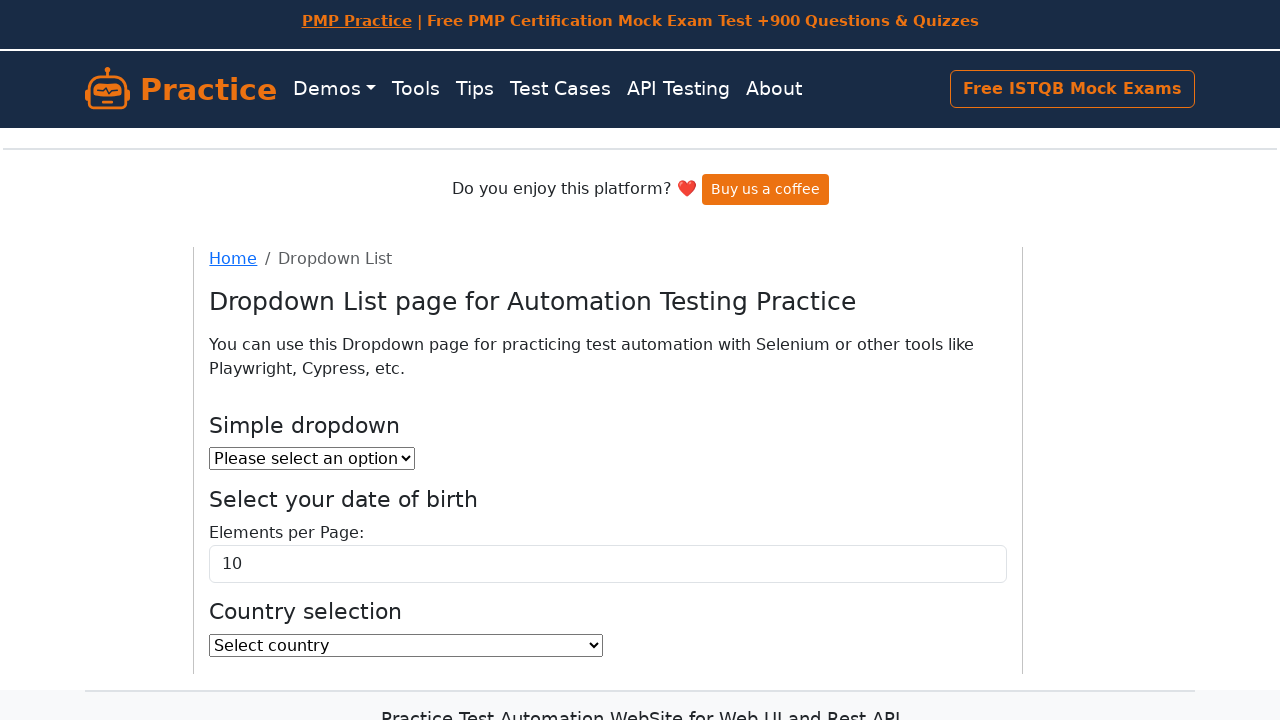

Located country dropdown element
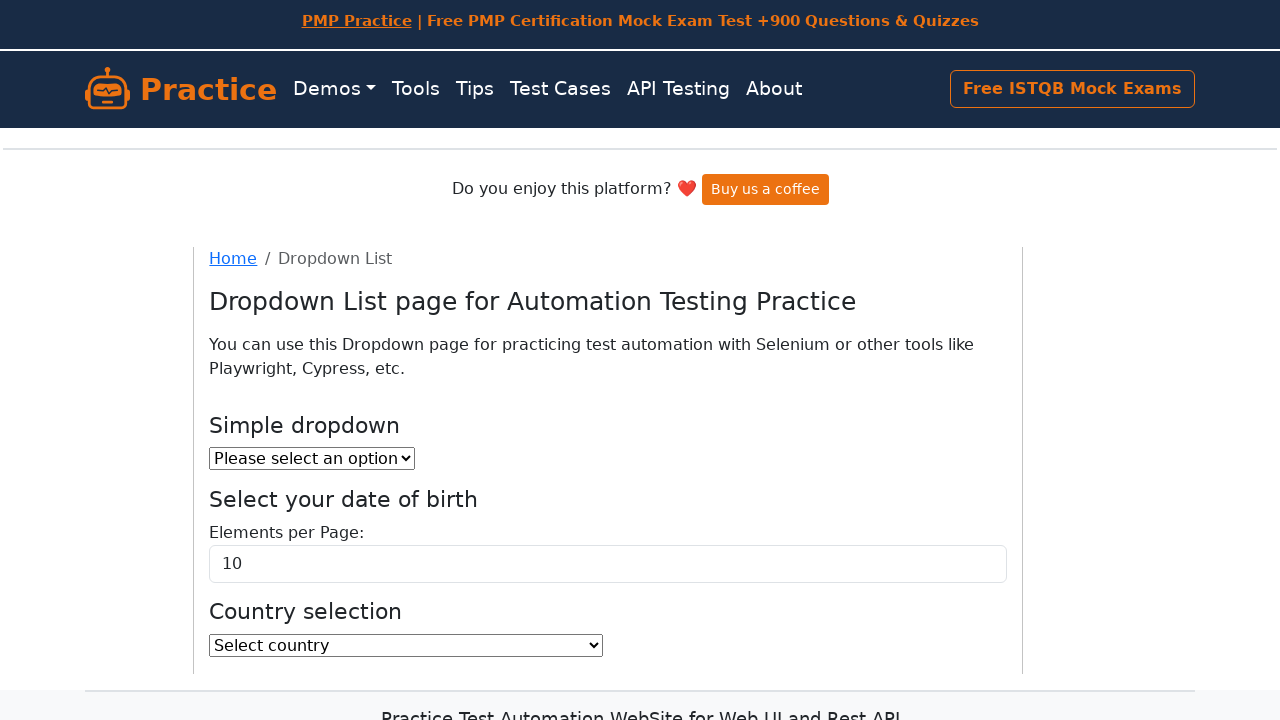

Retrieved all dropdown options
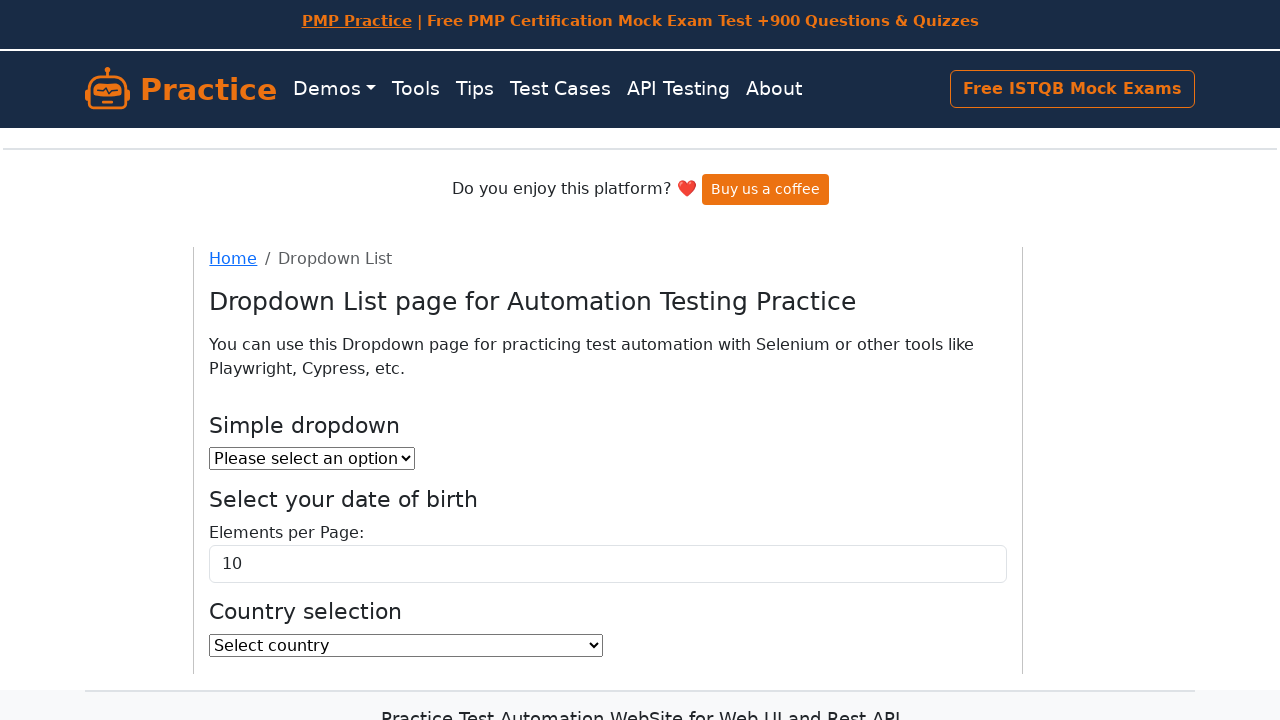

Found country starting with 'A': Afghanistan
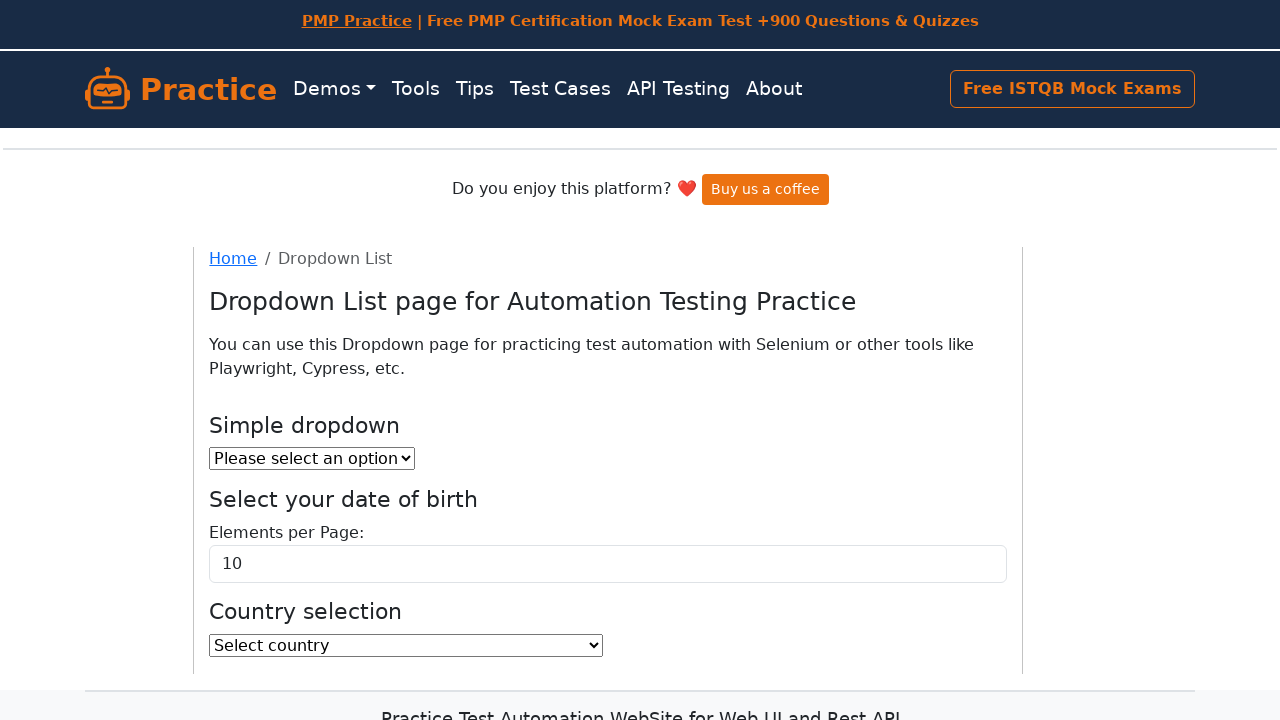

Found country starting with 'A': Aland Islands
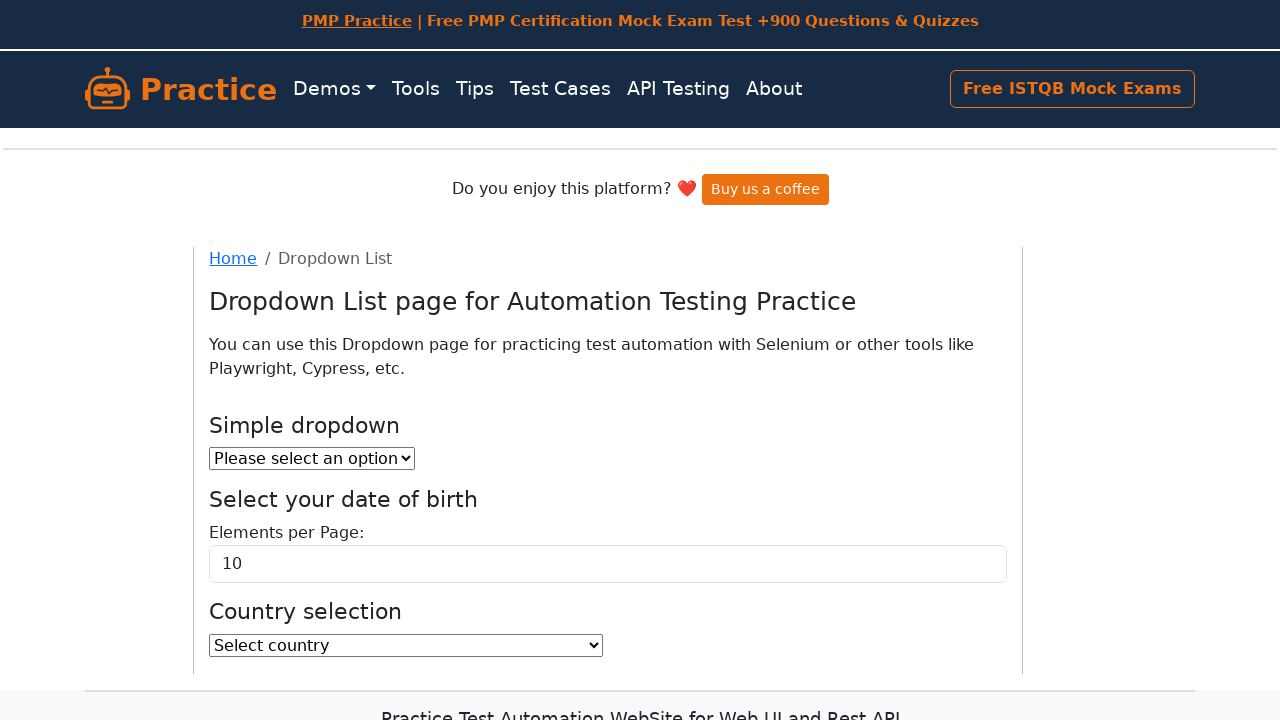

Found country starting with 'A': Albania
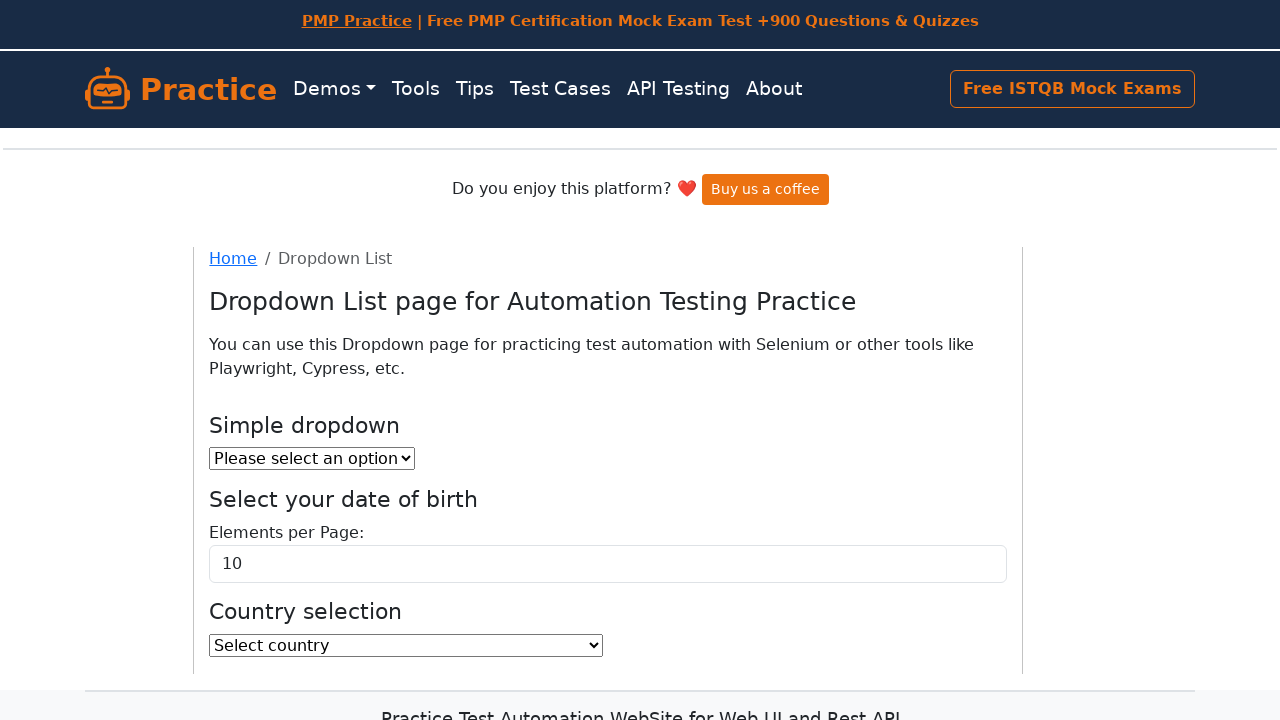

Found country starting with 'A': Algeria
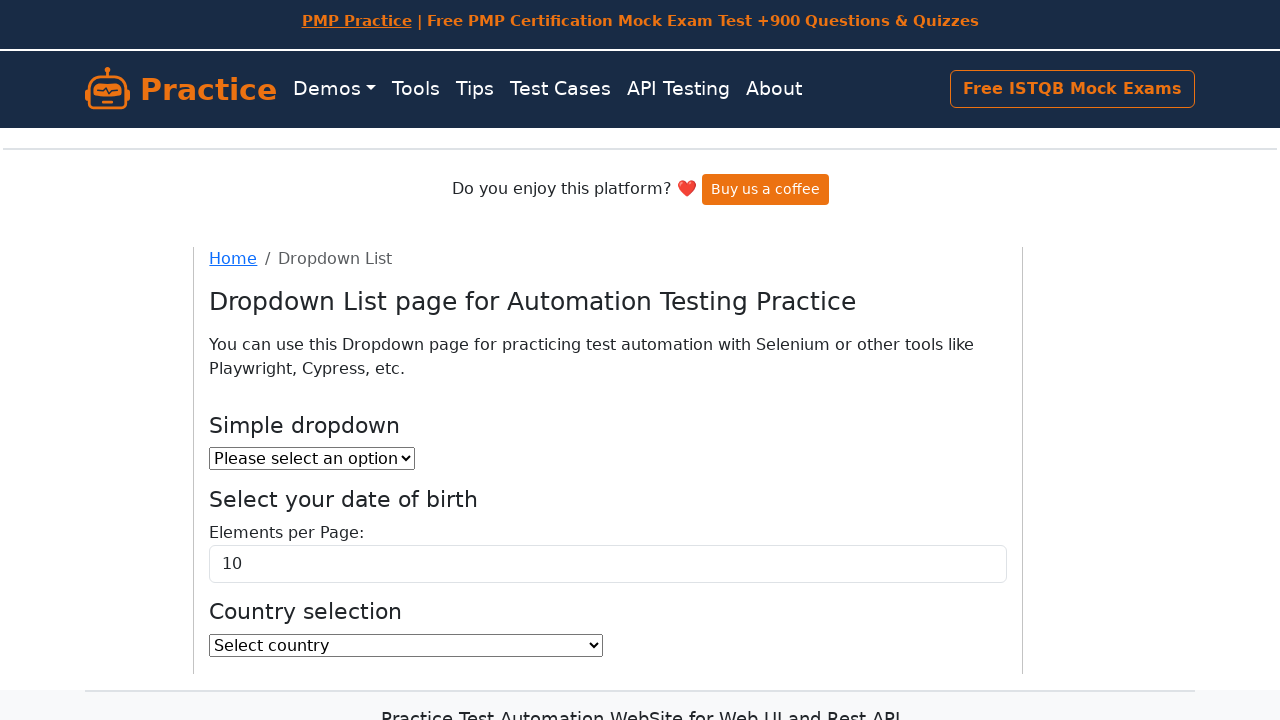

Found country starting with 'A': American Samoa
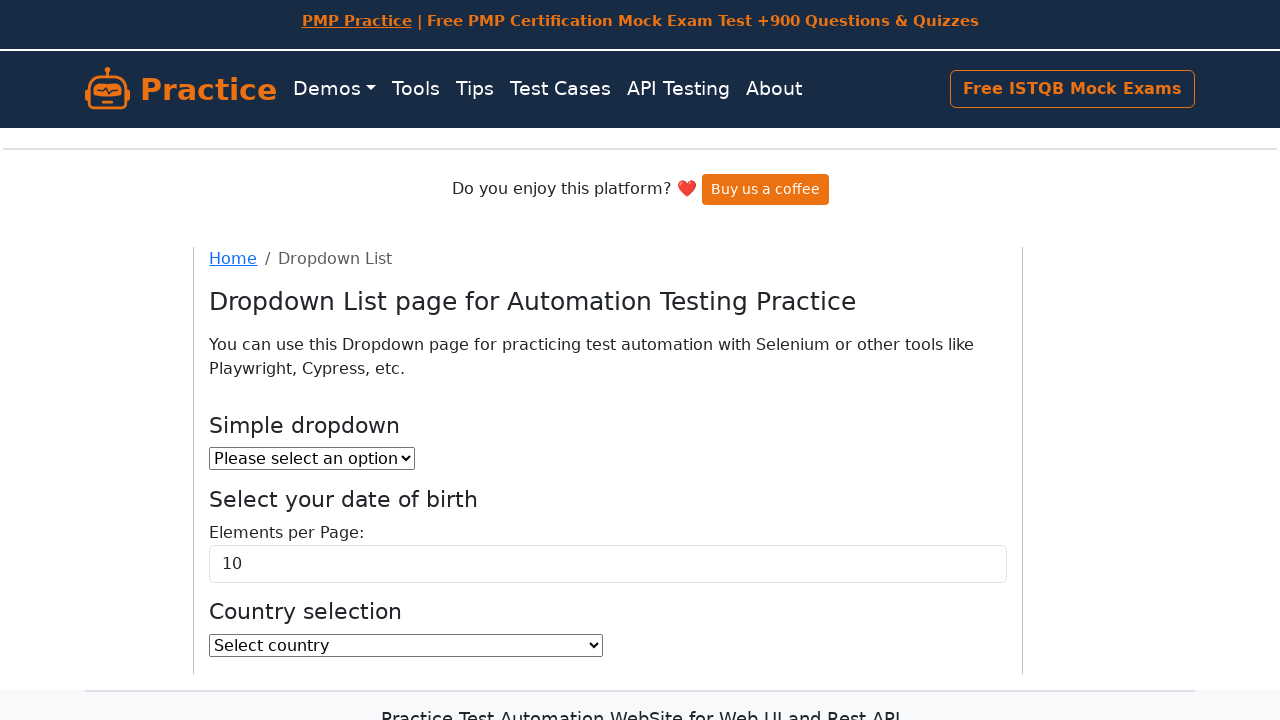

Found country starting with 'A': Andorra
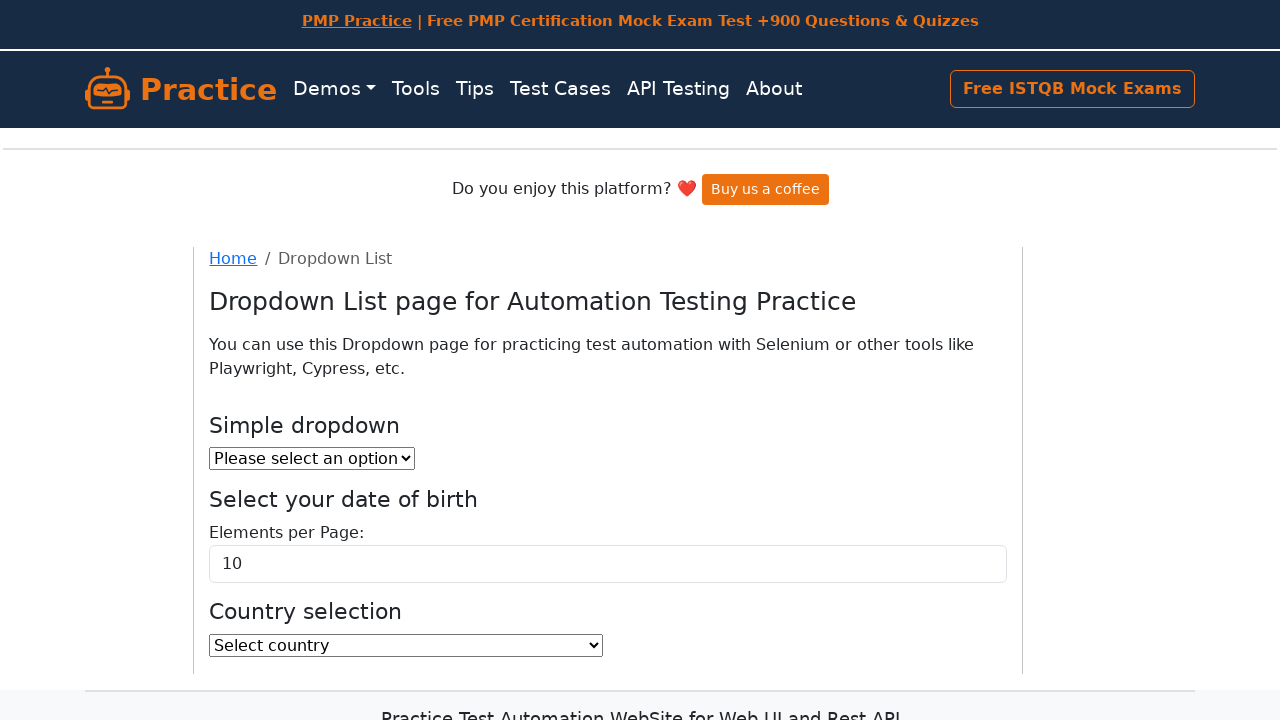

Found country starting with 'A': Angola
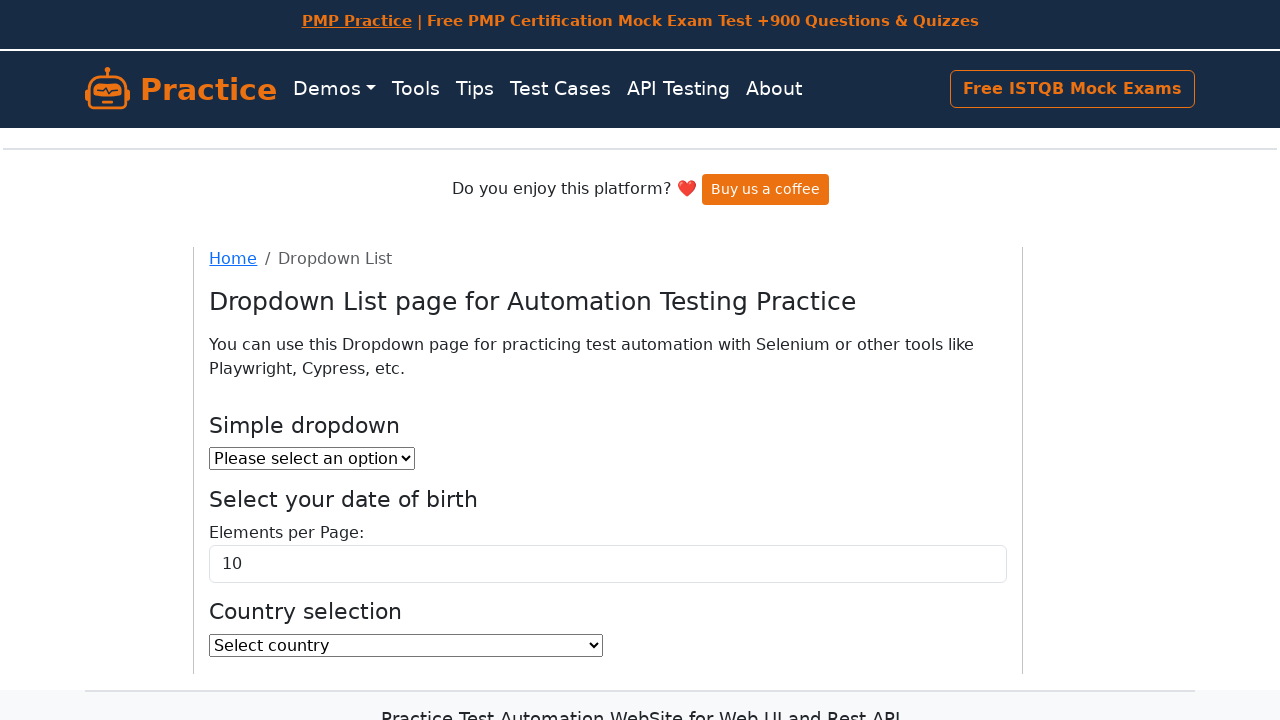

Found country starting with 'A': Anguilla
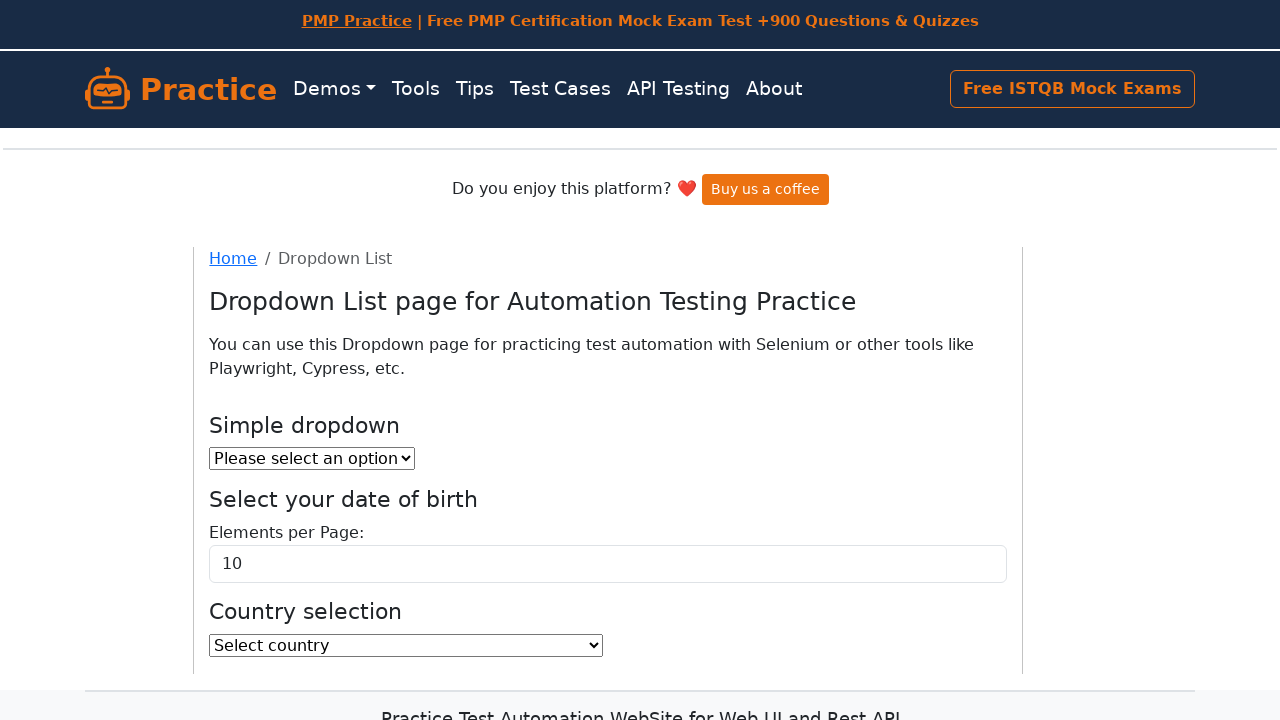

Found country starting with 'A': Antarctica
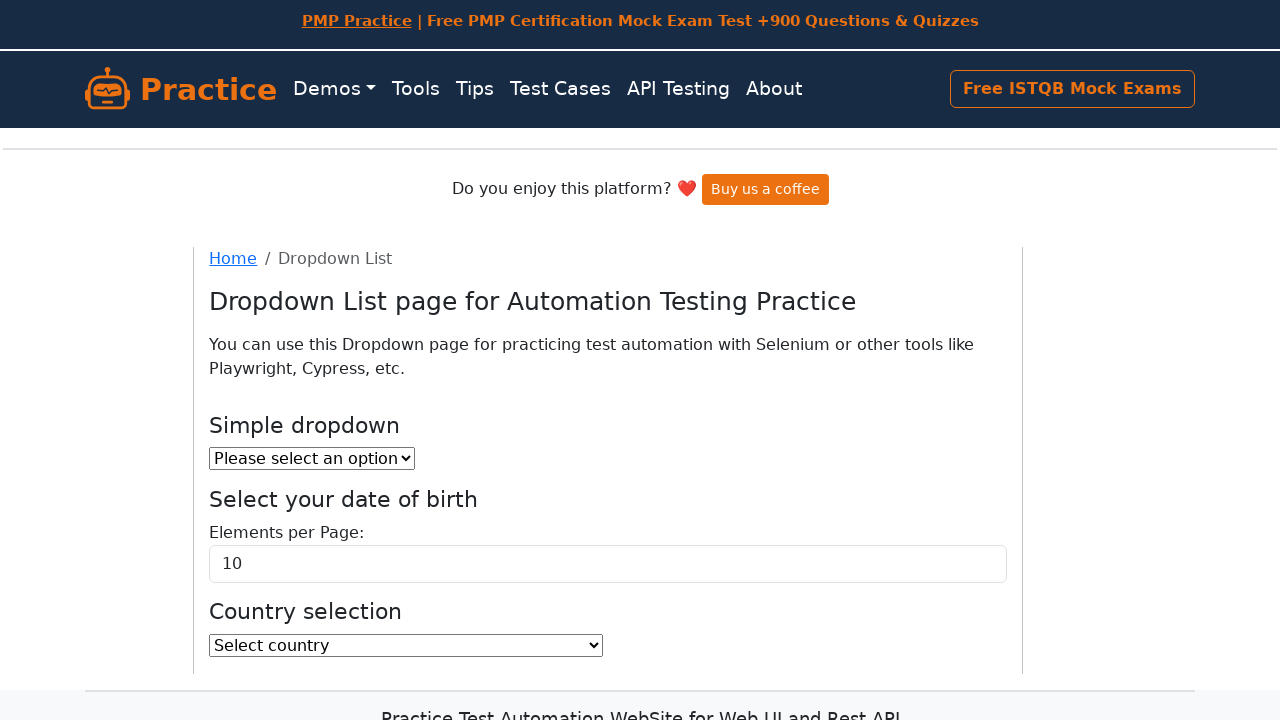

Found country starting with 'A': Antigua and Barbuda
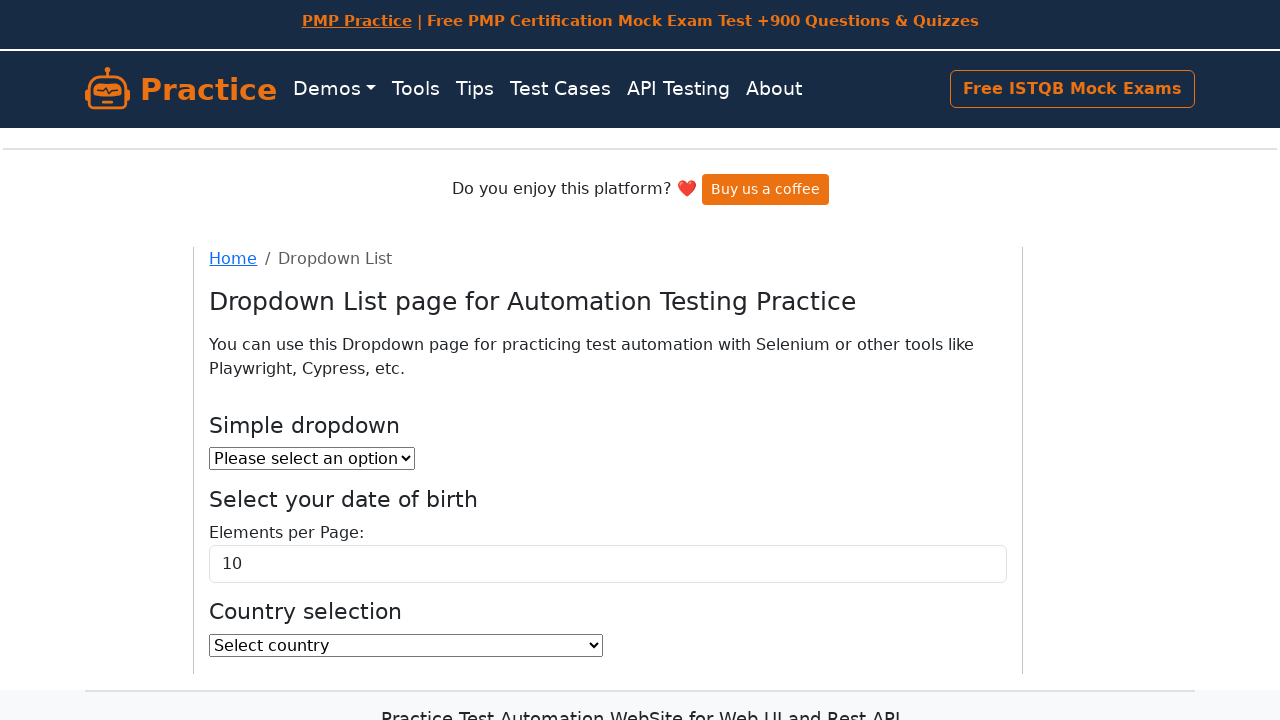

Found country starting with 'A': Argentina
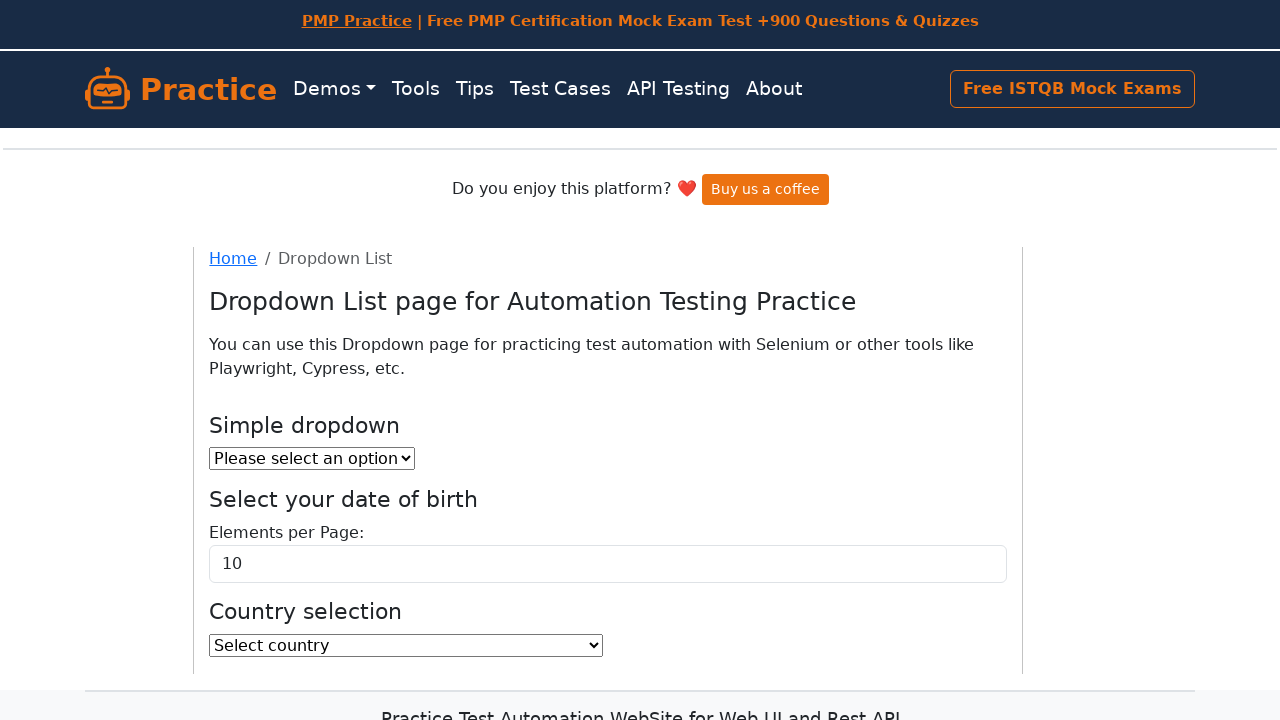

Found country starting with 'A': Armenia
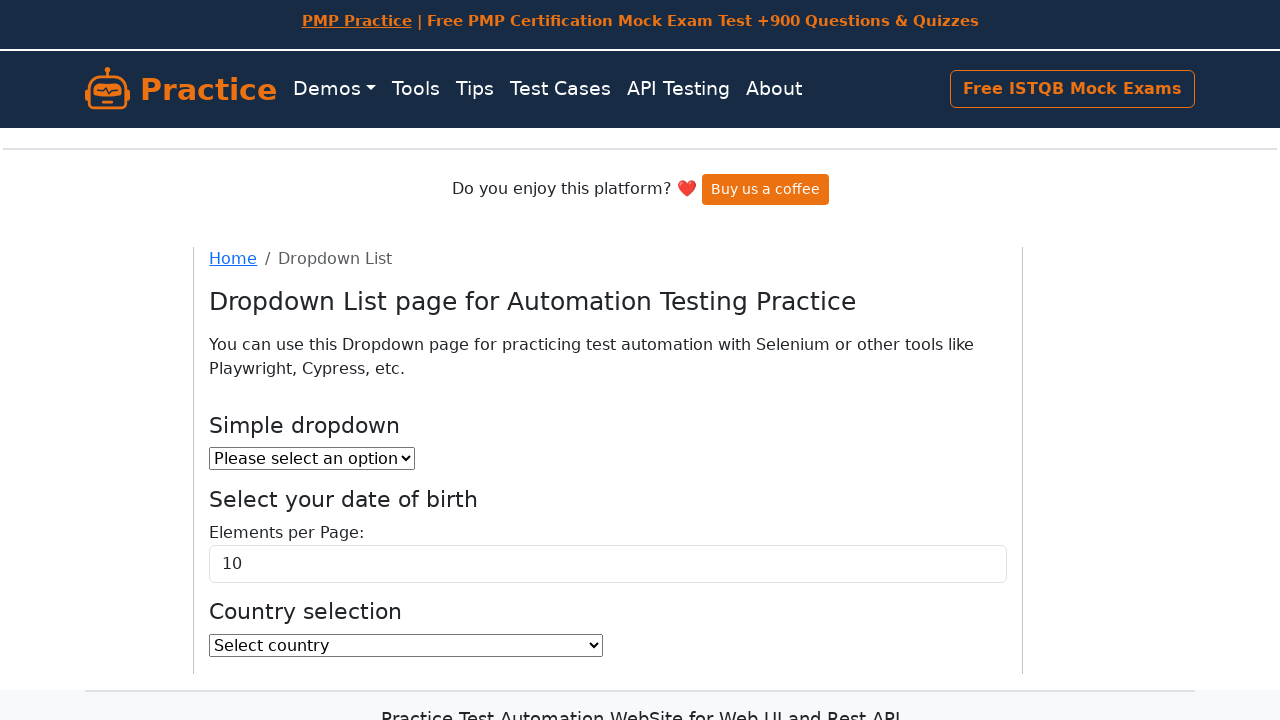

Found country starting with 'A': Aruba
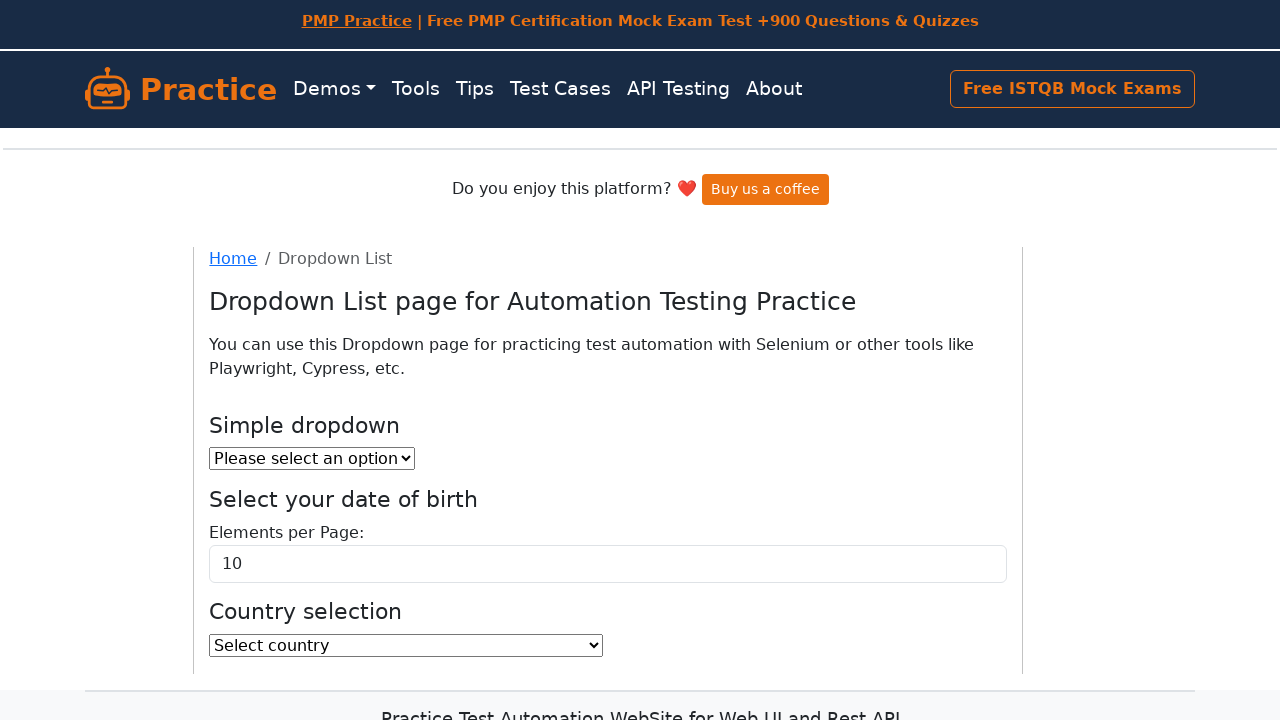

Found country starting with 'A': Australia
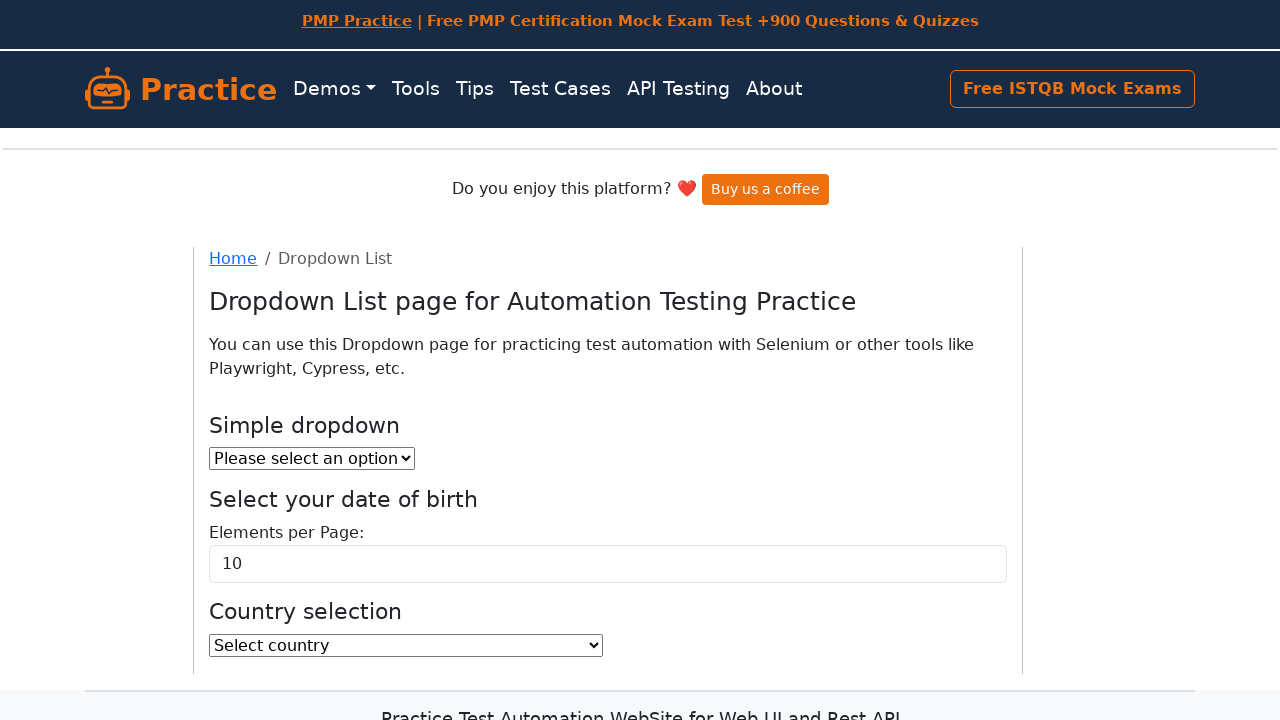

Found country starting with 'A': Austria
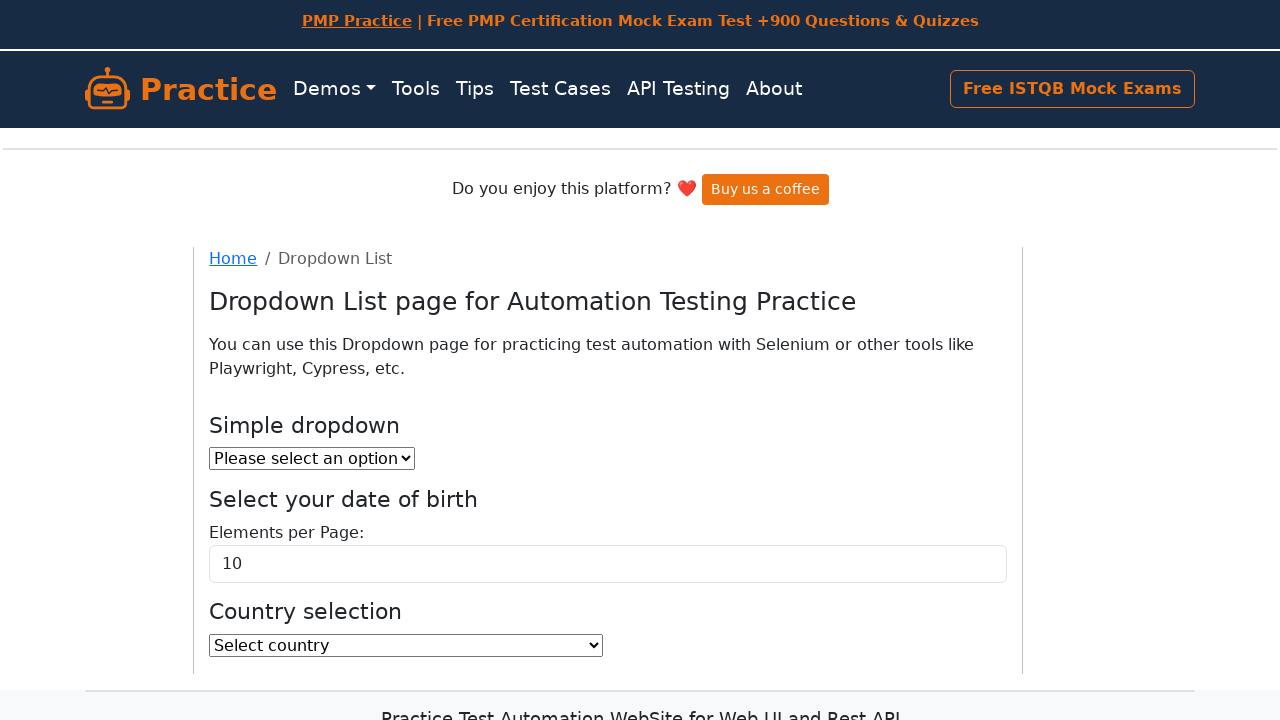

Found country starting with 'A': Azerbaijan
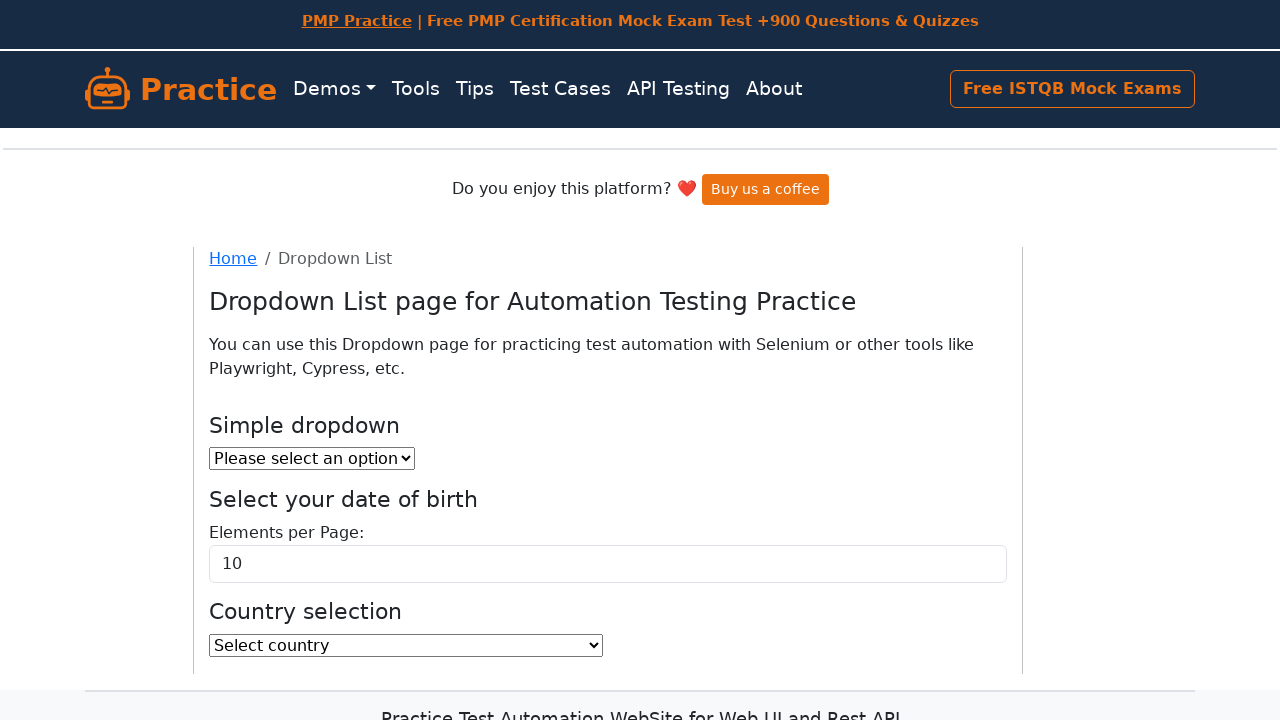

Found India in dropdown options
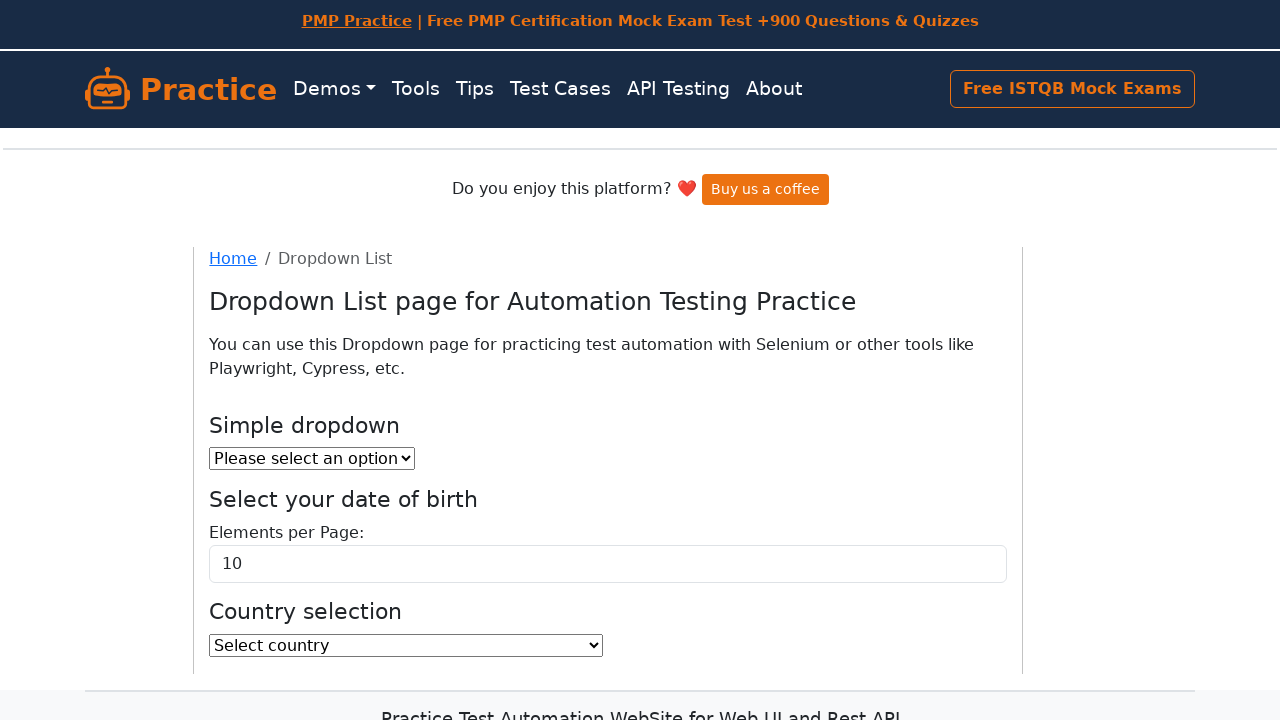

Selected India from dropdown to verify functionality on select#country
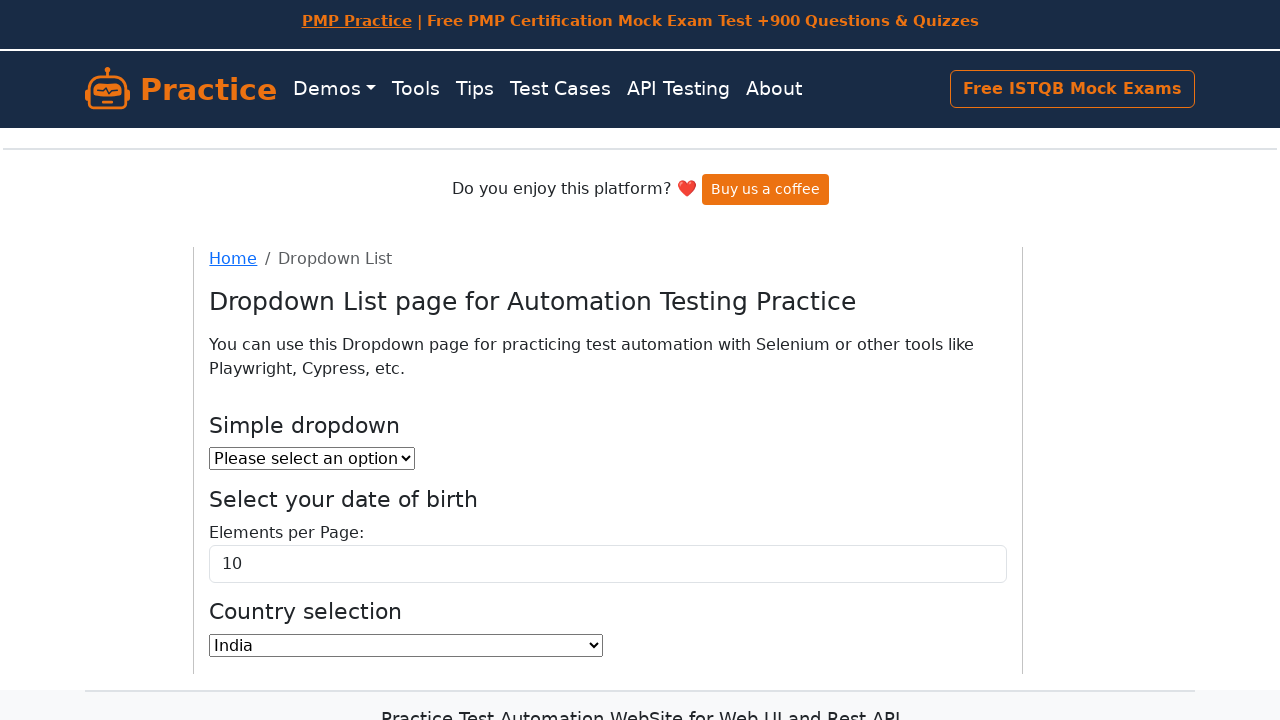

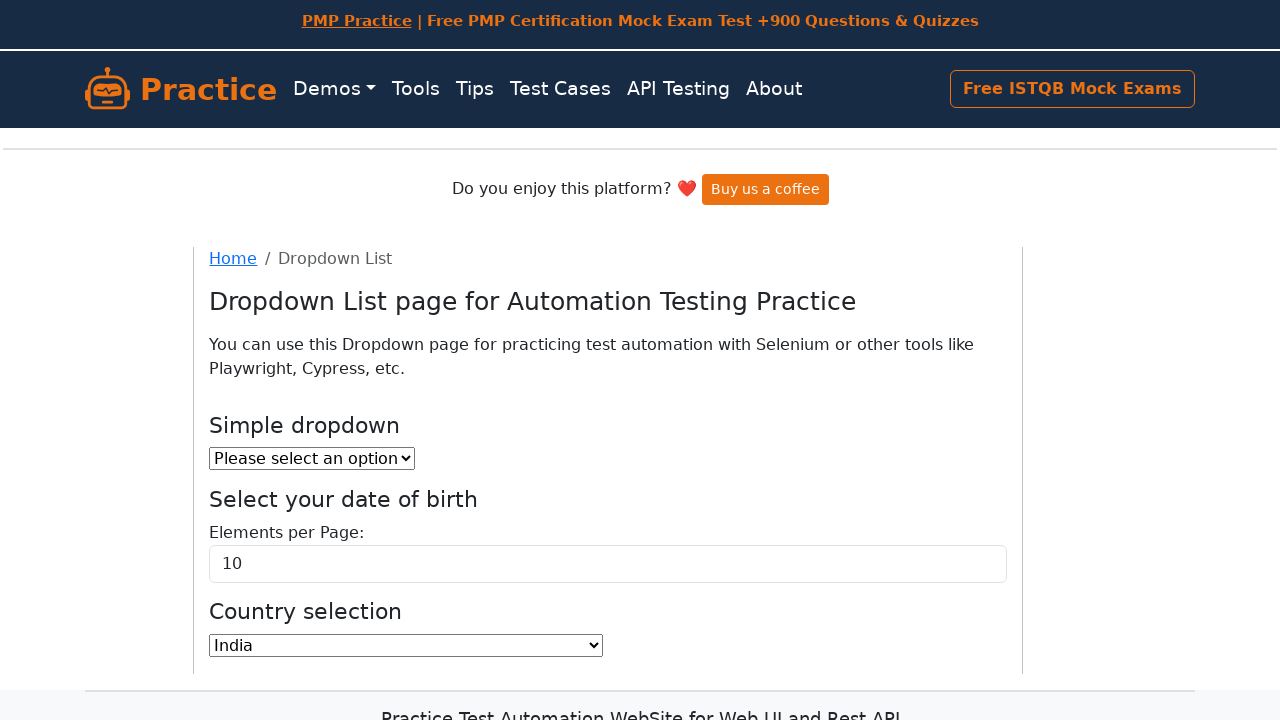